Tests that the Clear completed button is hidden when no items are completed

Starting URL: https://demo.playwright.dev/todomvc

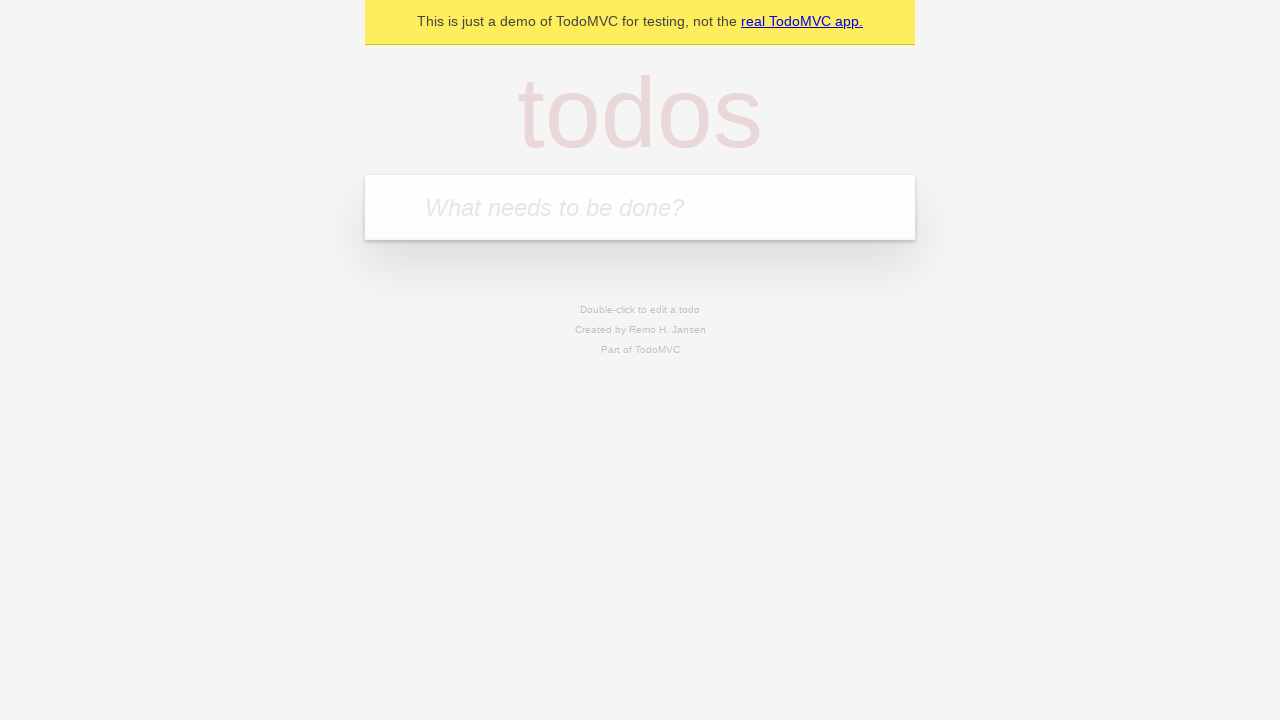

Filled todo input with 'buy some cheese' on internal:attr=[placeholder="What needs to be done?"i]
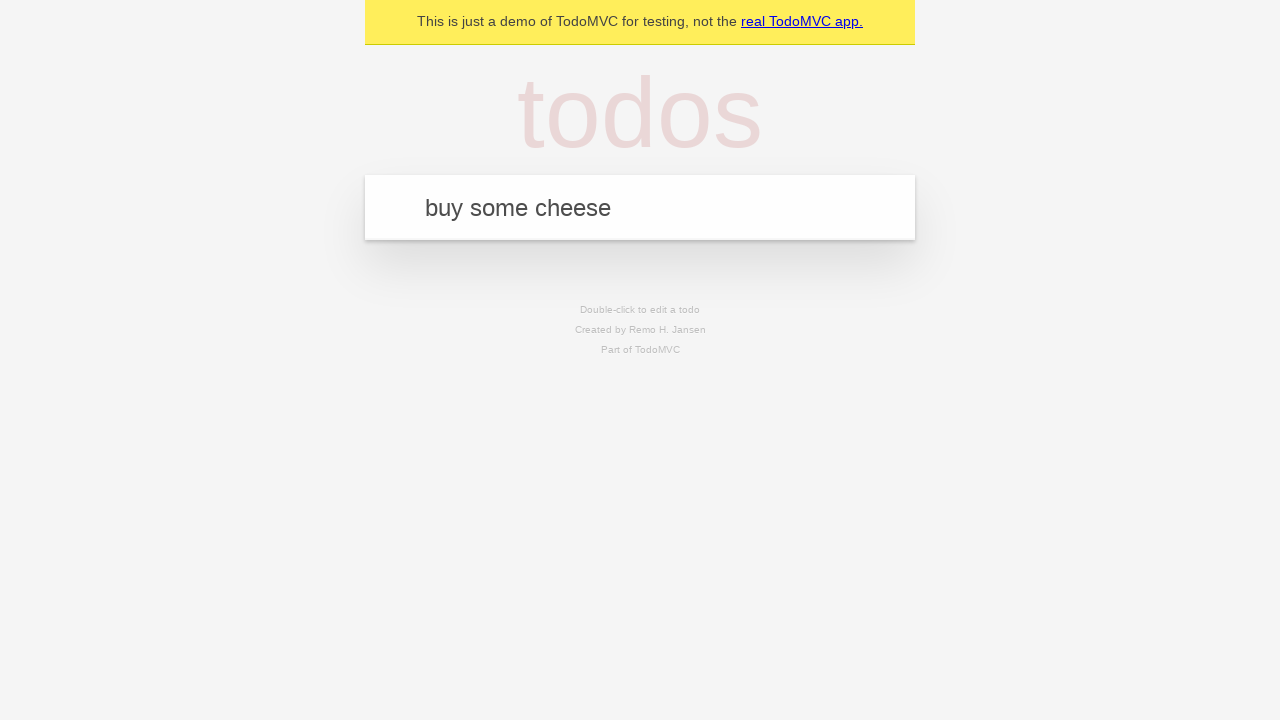

Pressed Enter to add first todo item on internal:attr=[placeholder="What needs to be done?"i]
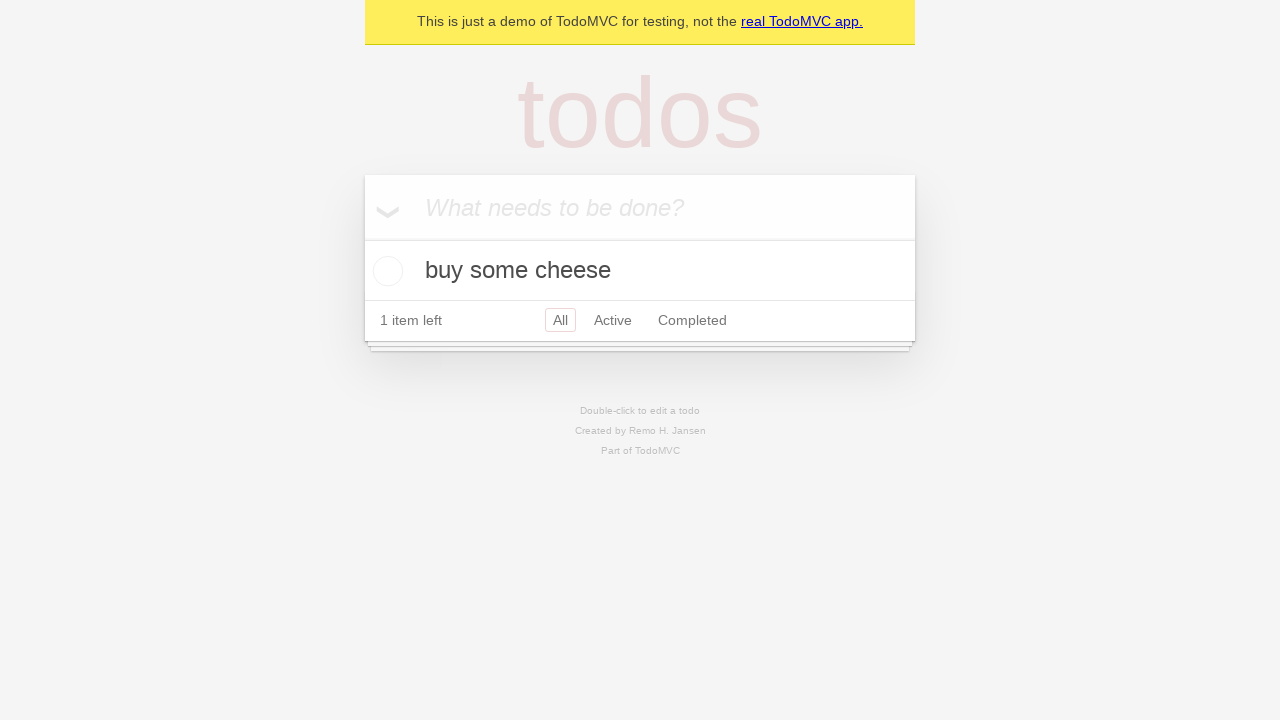

Filled todo input with 'feed the cat' on internal:attr=[placeholder="What needs to be done?"i]
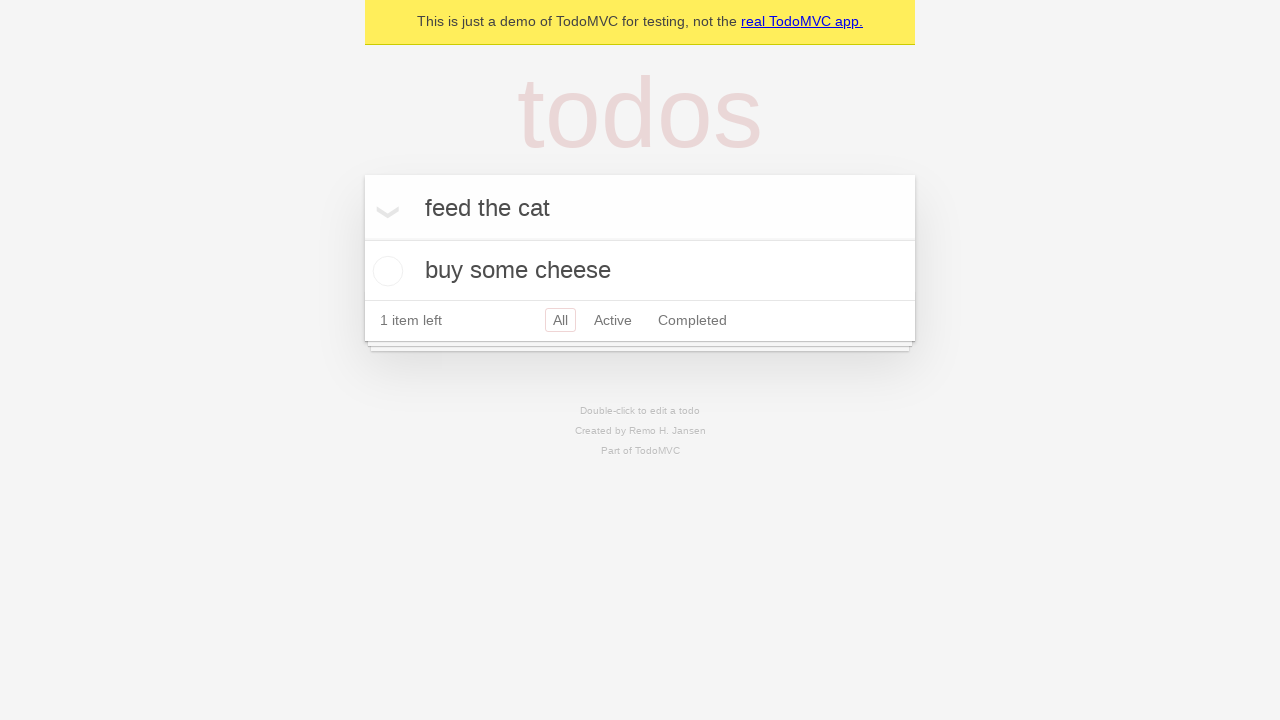

Pressed Enter to add second todo item on internal:attr=[placeholder="What needs to be done?"i]
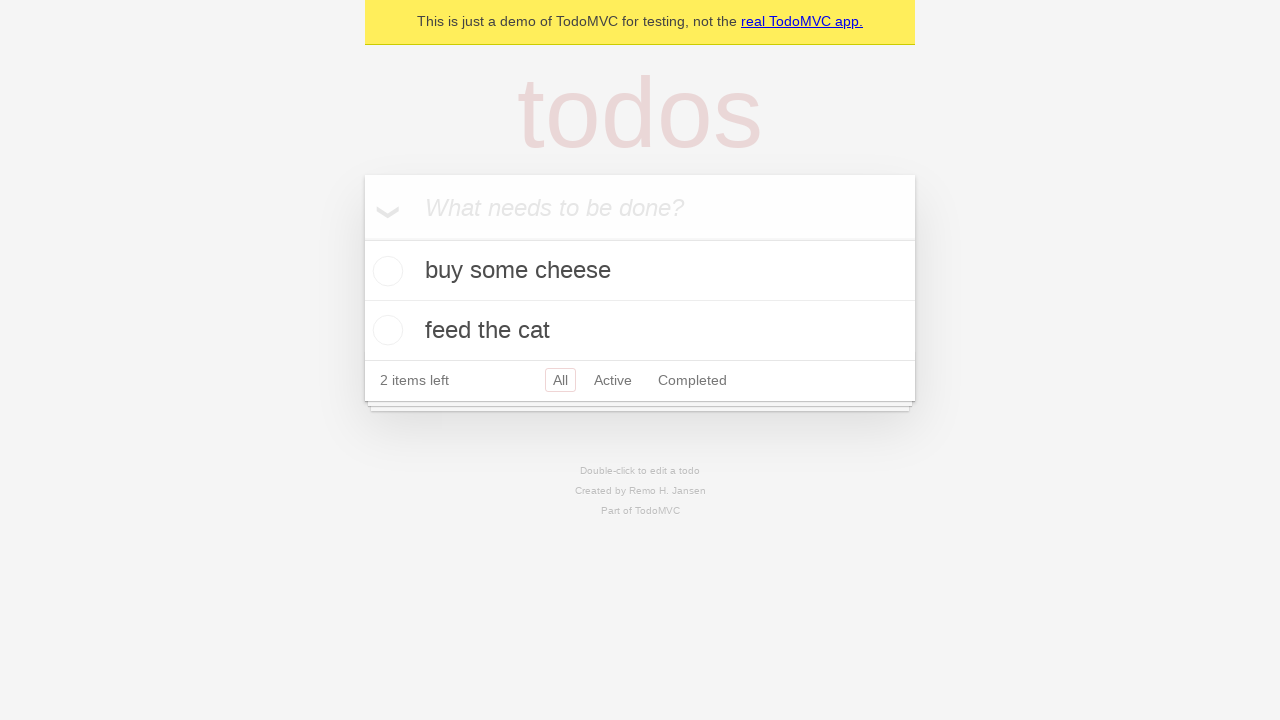

Filled todo input with 'book a doctors appointment' on internal:attr=[placeholder="What needs to be done?"i]
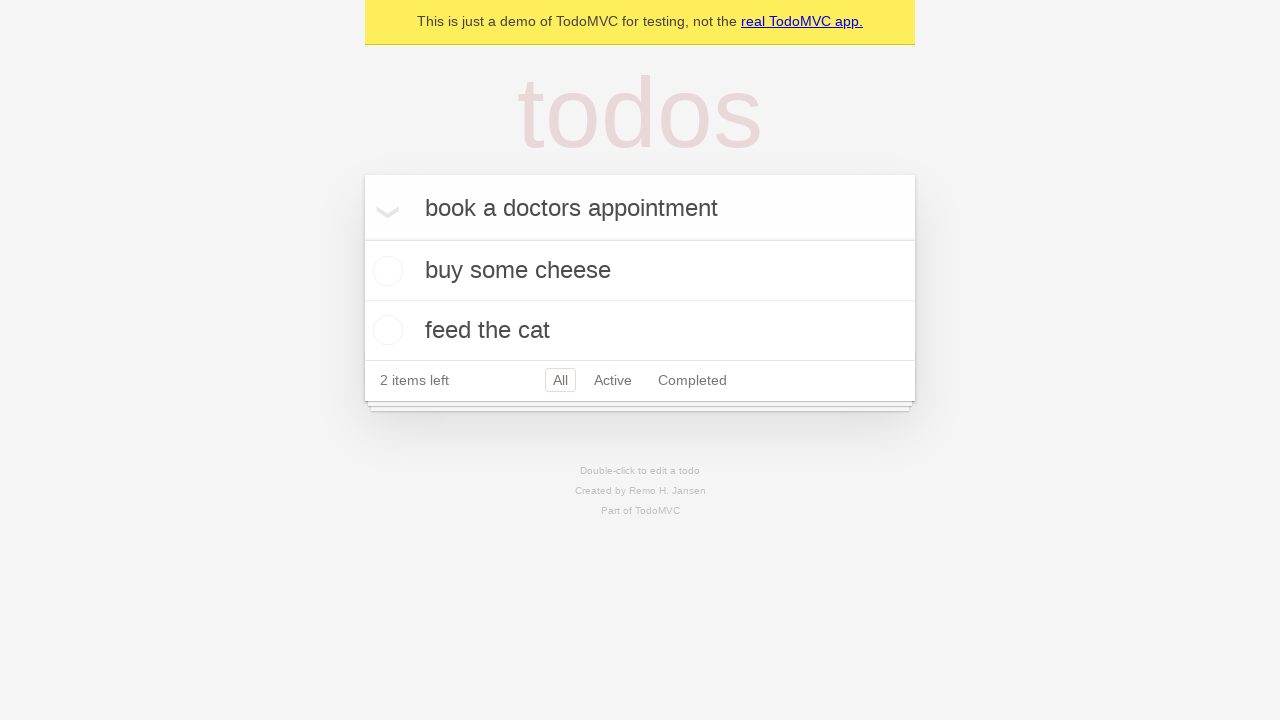

Pressed Enter to add third todo item on internal:attr=[placeholder="What needs to be done?"i]
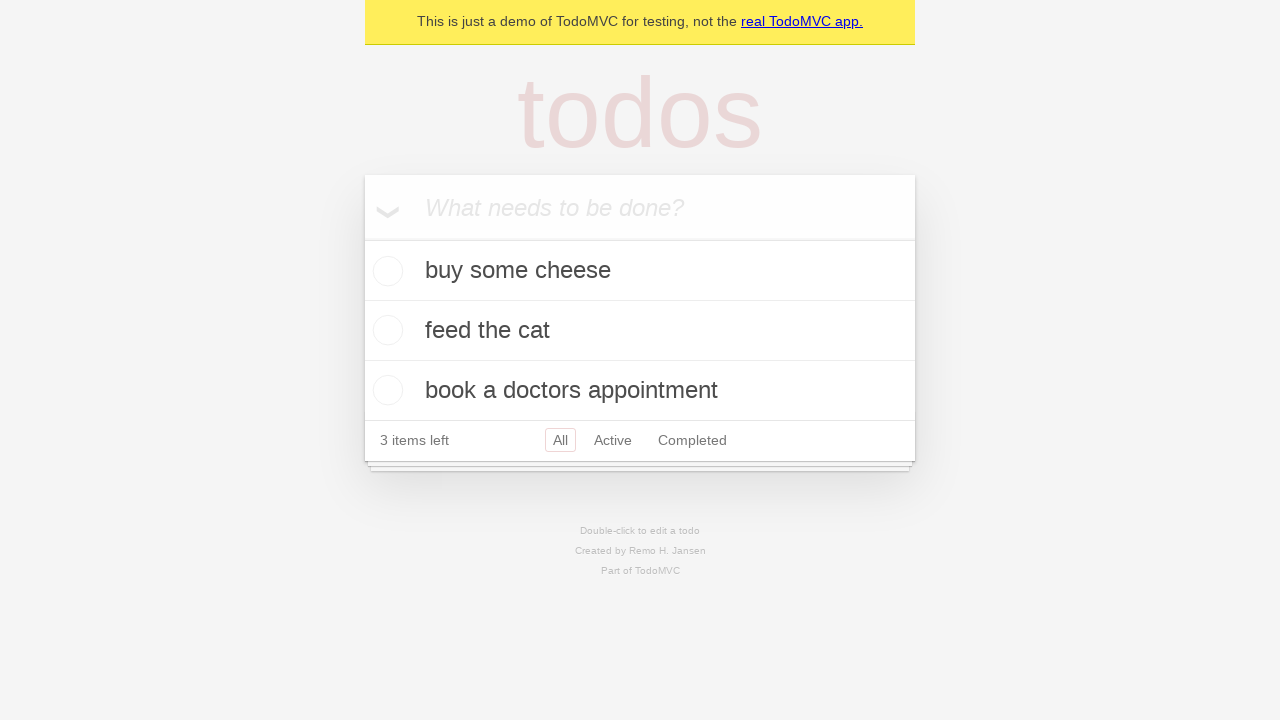

Waited for all three todo items to load
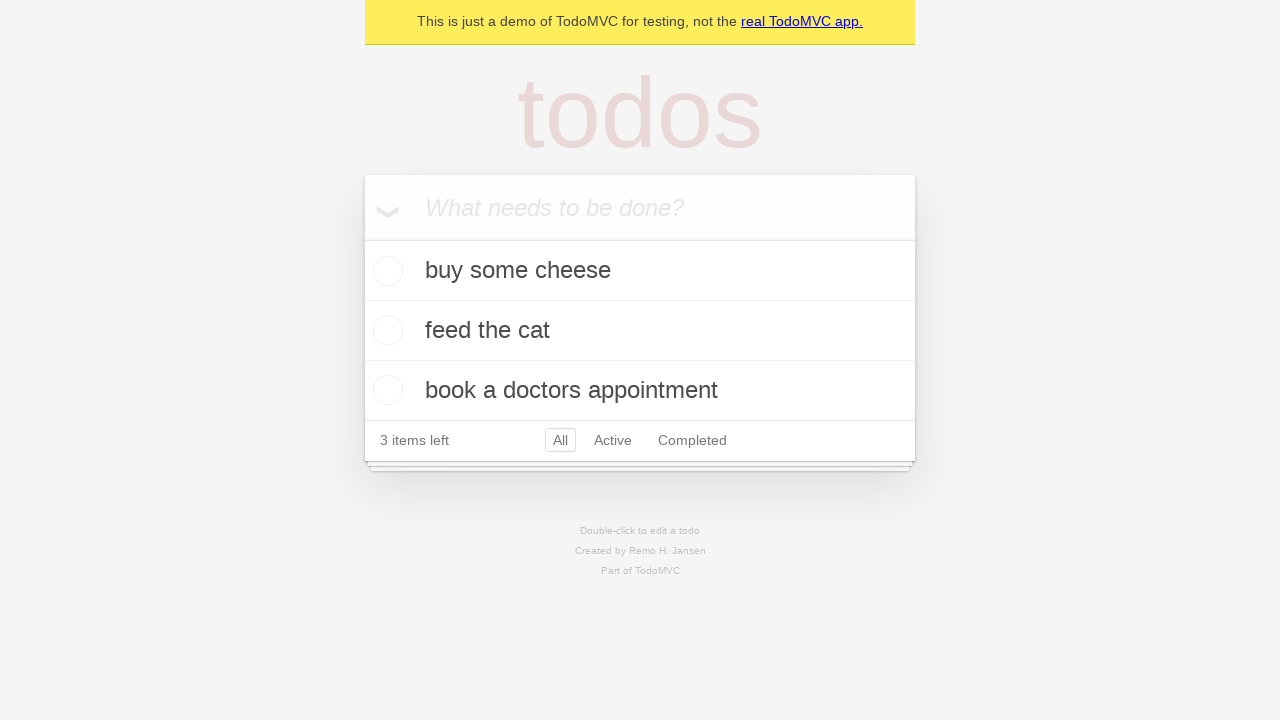

Checked the first todo item as completed at (385, 271) on .todo-list li .toggle >> nth=0
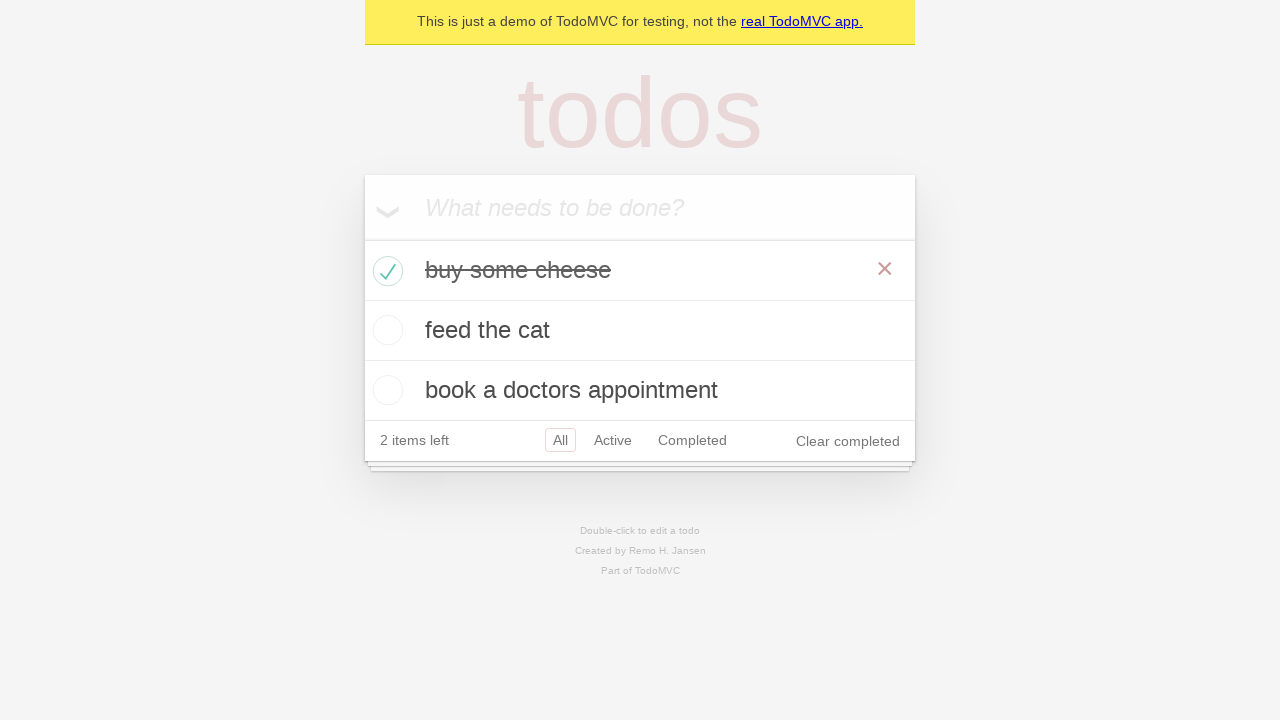

Clicked Clear completed button to remove completed item at (848, 441) on internal:role=button[name="Clear completed"i]
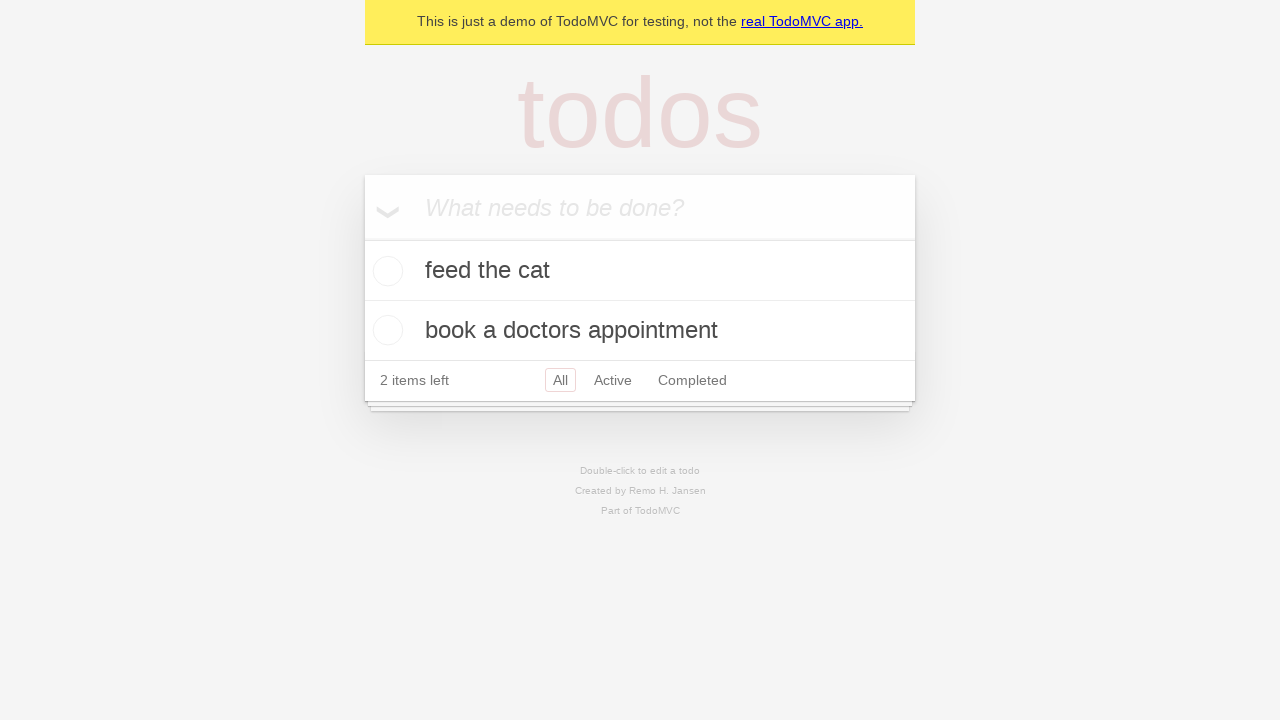

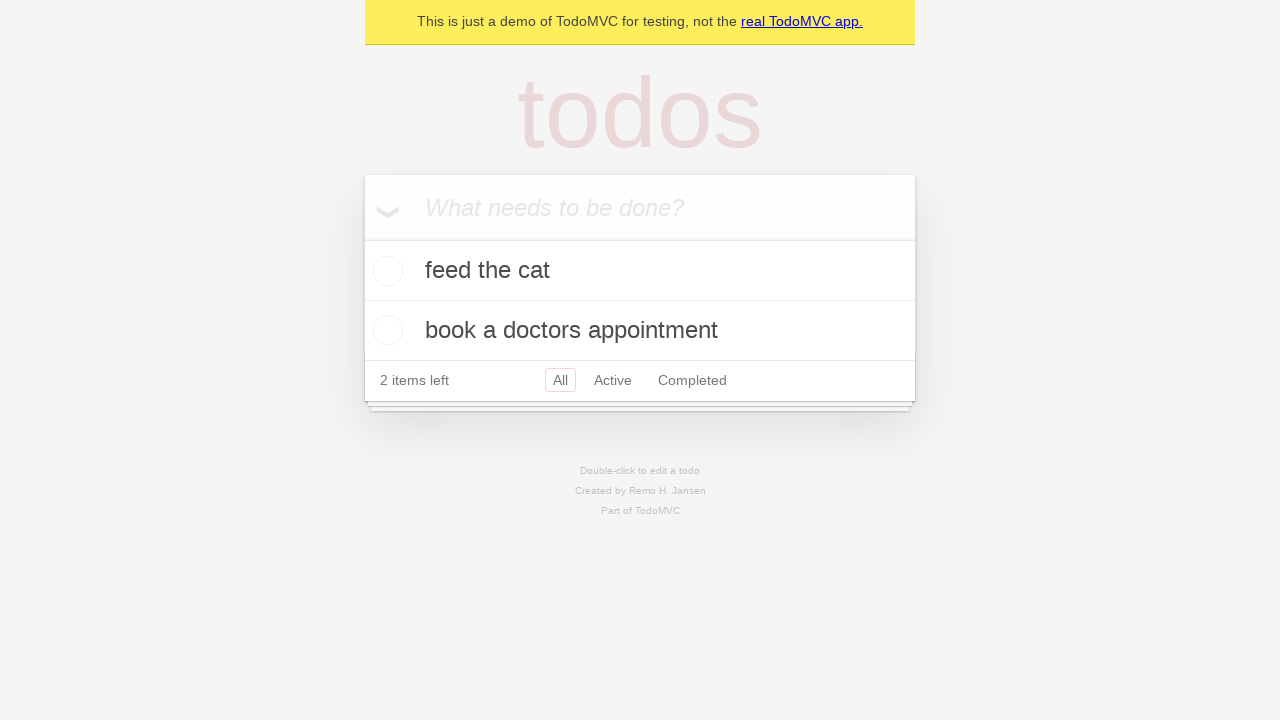